Tests the Timberland Israel product listing page by scrolling to load all products dynamically, then navigating to a product detail page to verify size information is displayed.

Starting URL: https://www.timberland.co.il/men?size=794

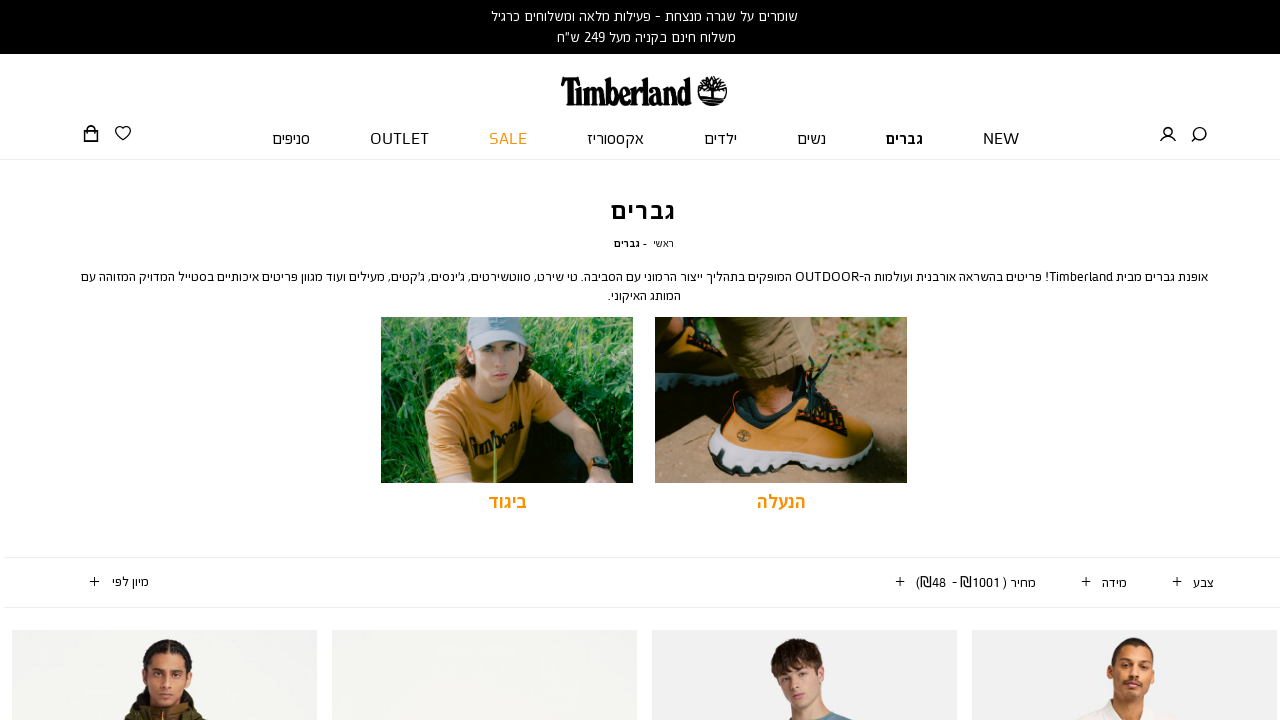

Scrolled down page to trigger lazy loading
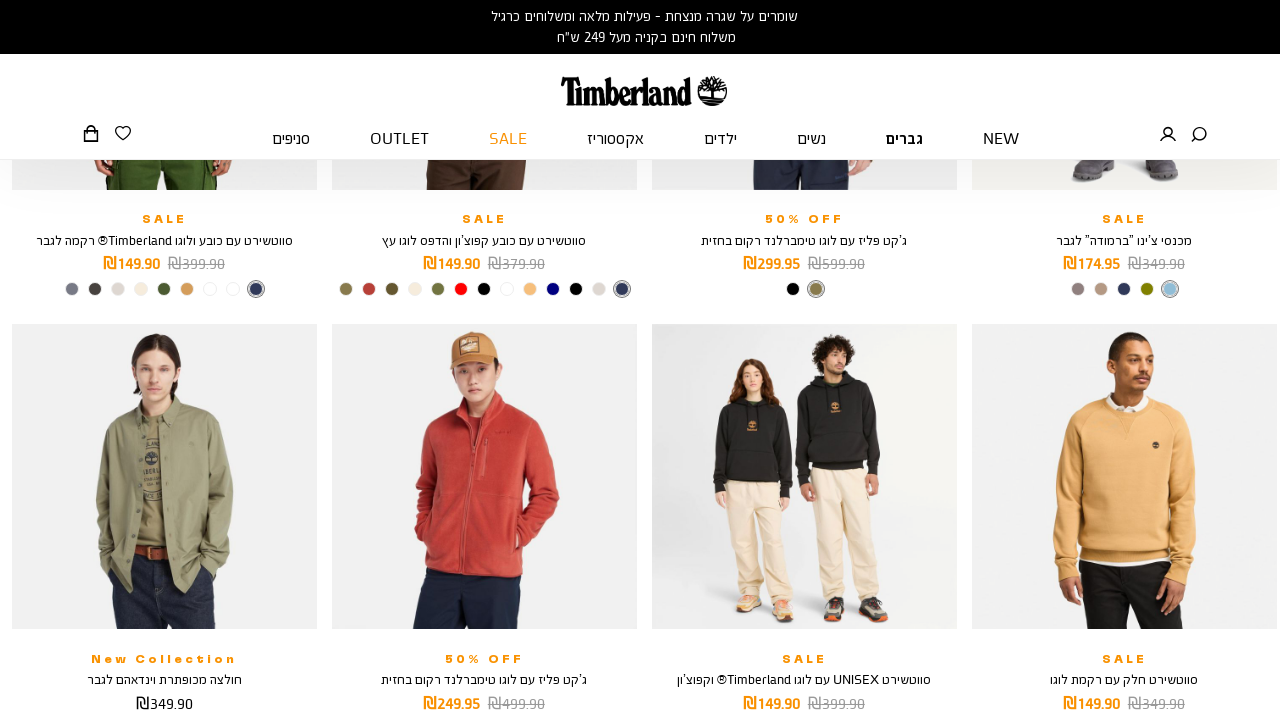

Waited 2 seconds for products to load
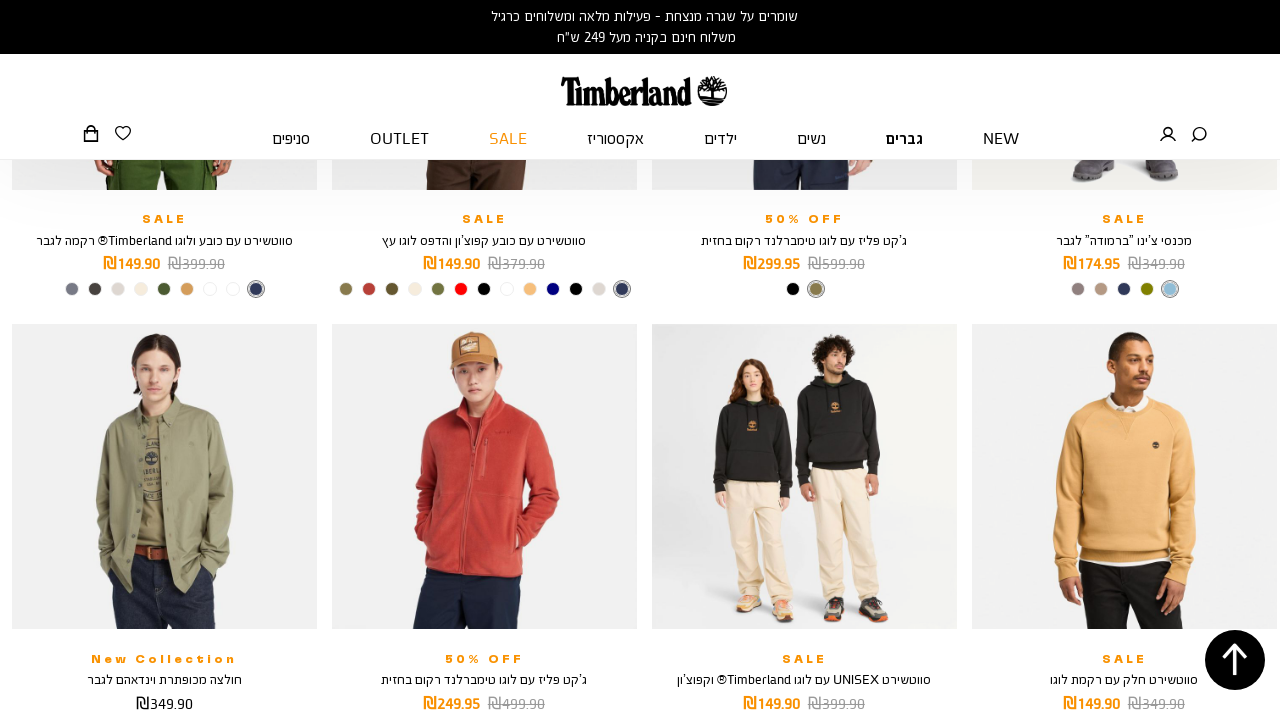

Counted 32 products on page
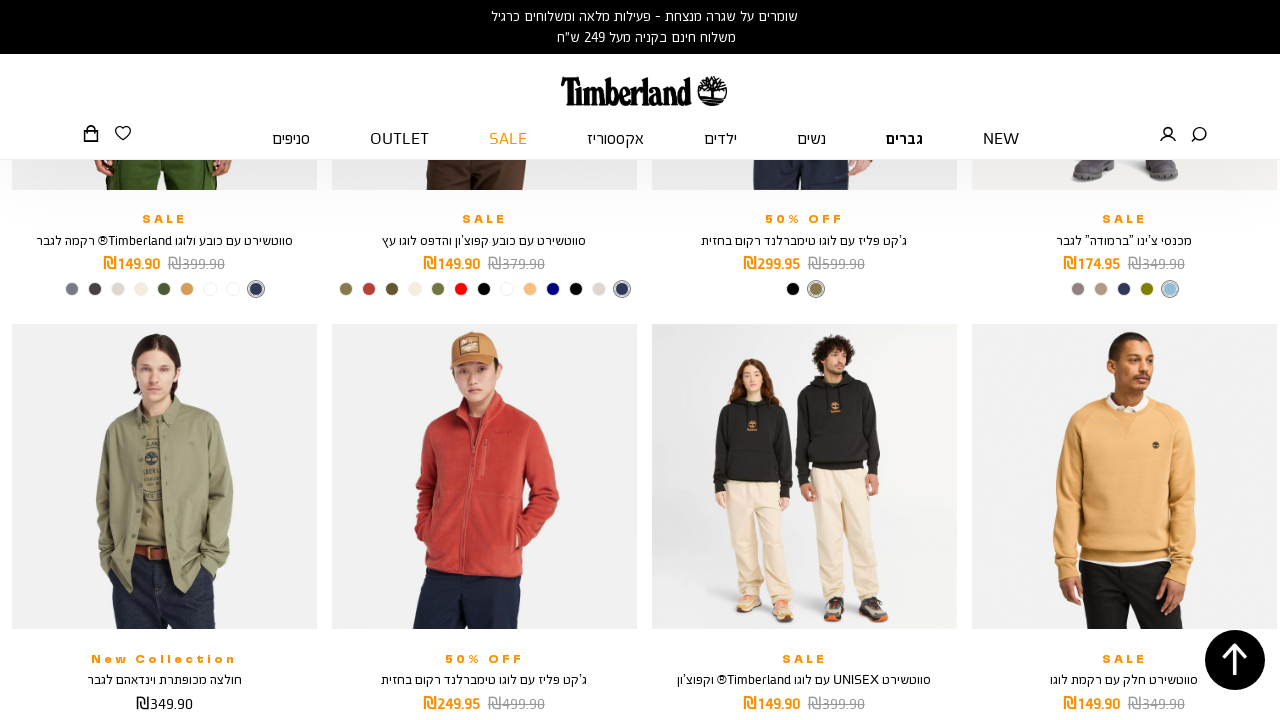

Scrolled down page to trigger lazy loading
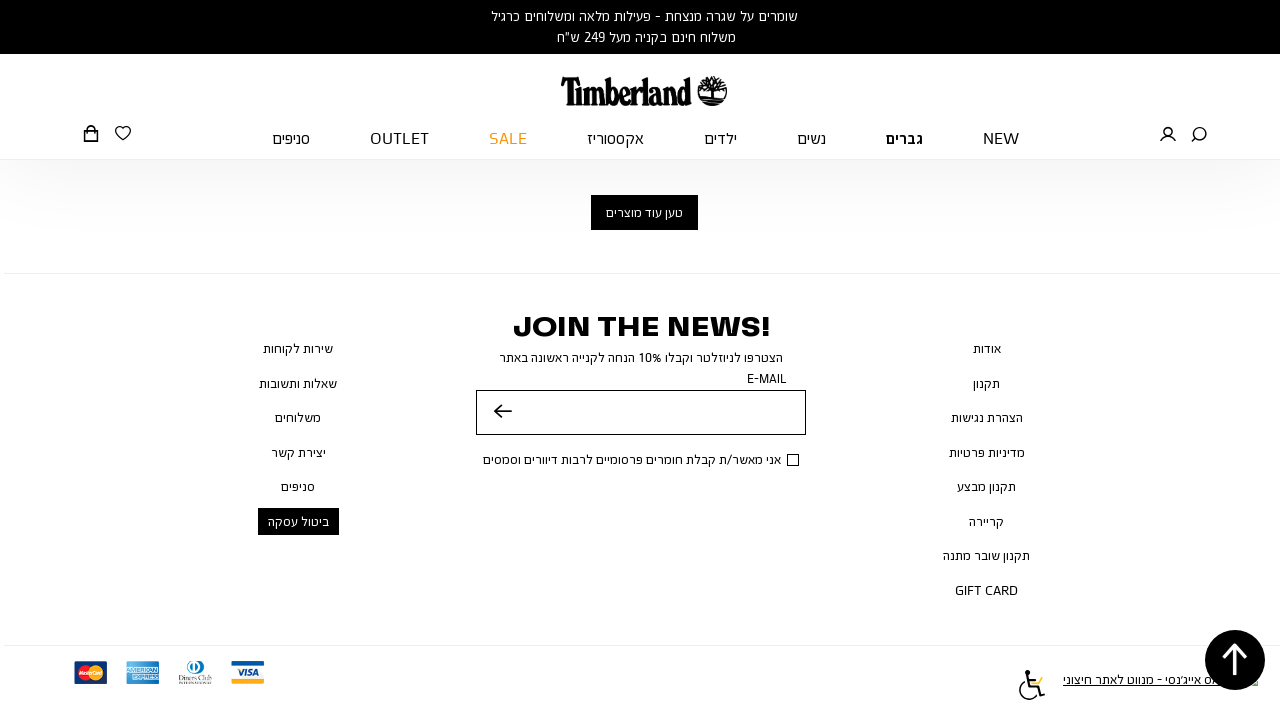

Waited 2 seconds for products to load
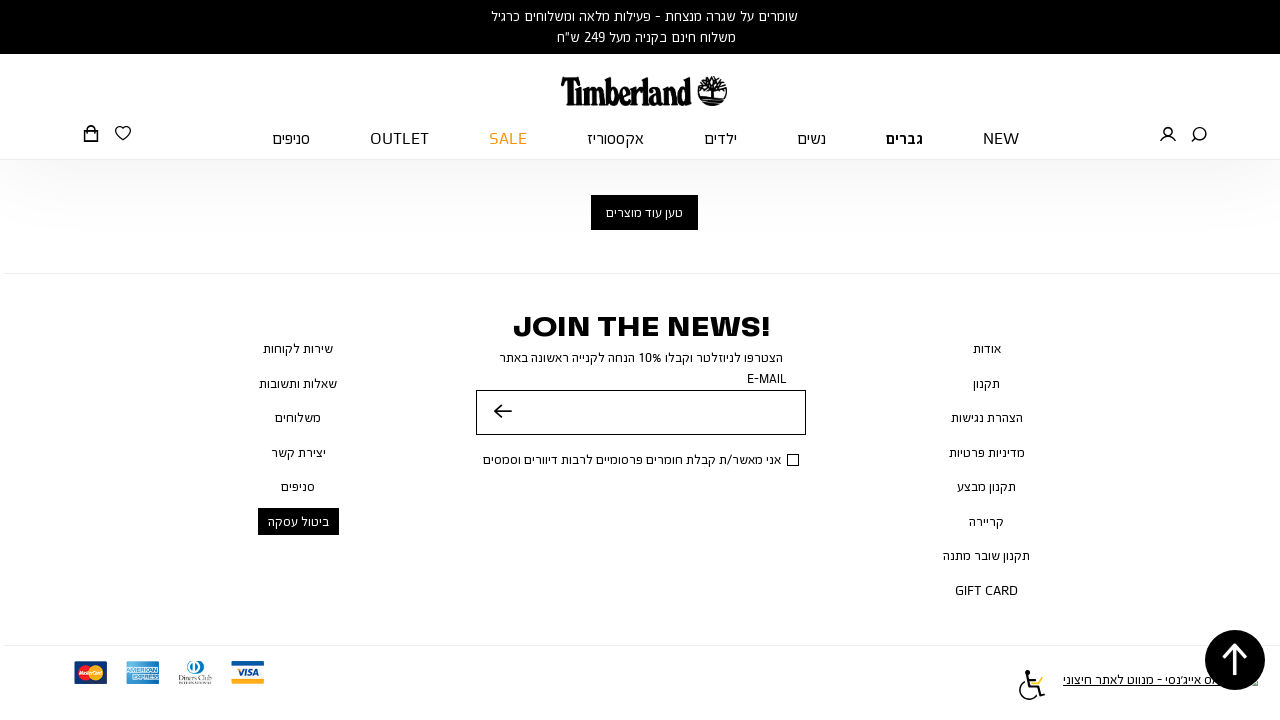

Counted 32 products on page
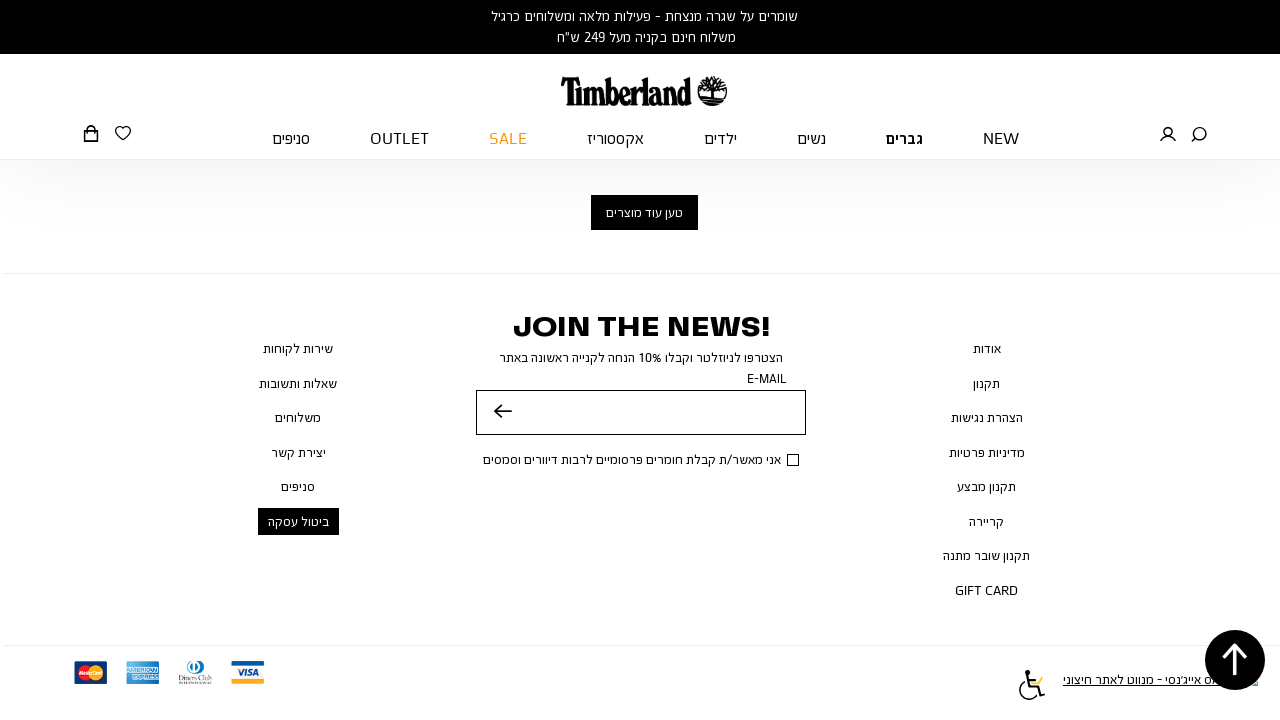

Scrolled down page to trigger lazy loading
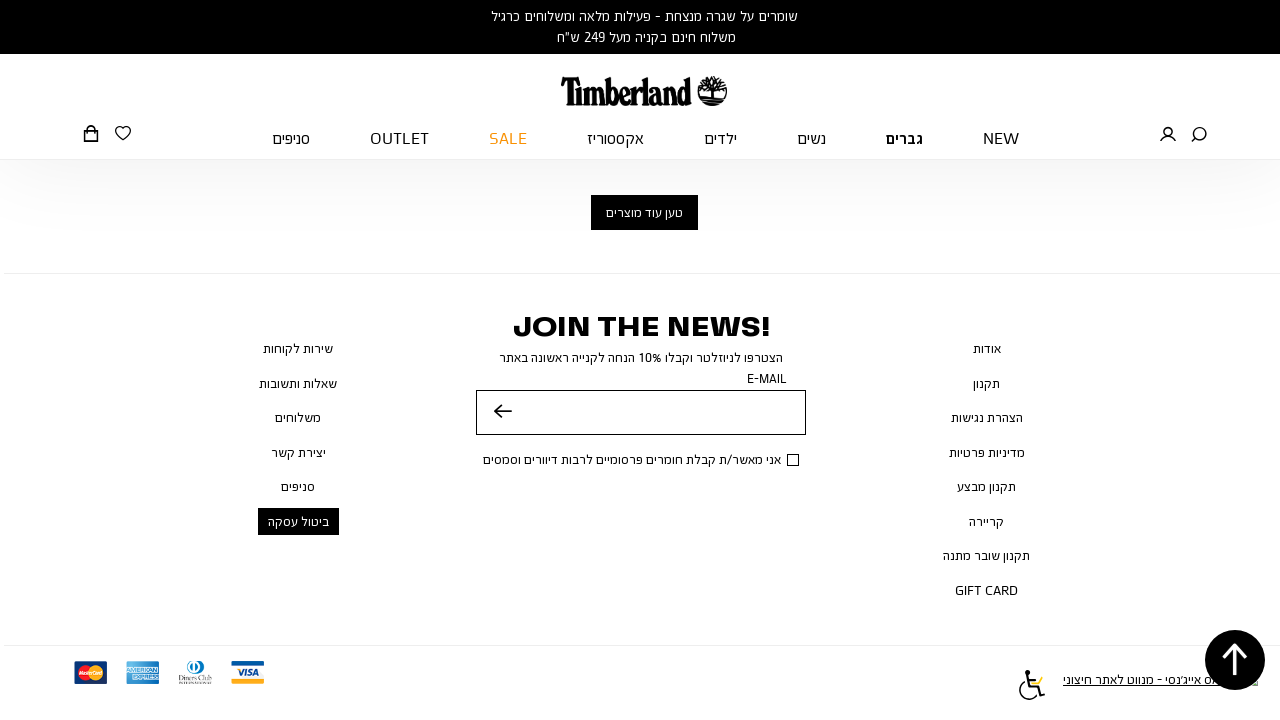

Waited 2 seconds for products to load
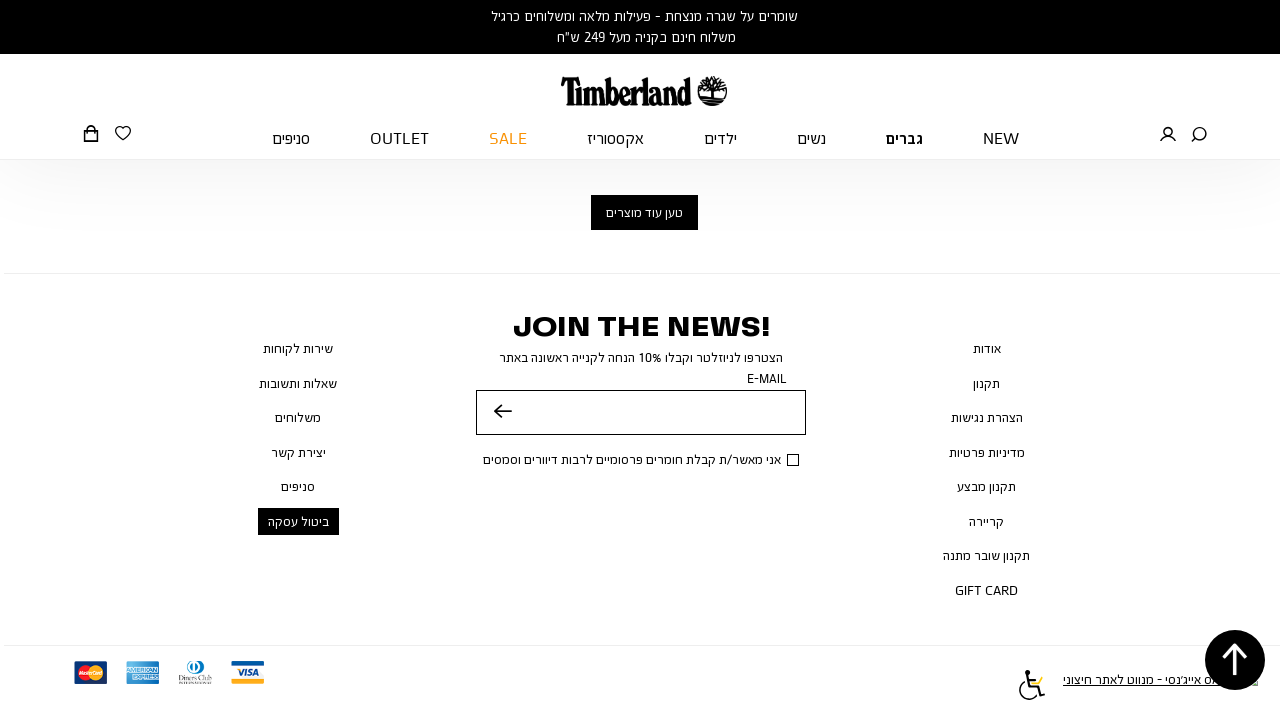

Counted 32 products on page
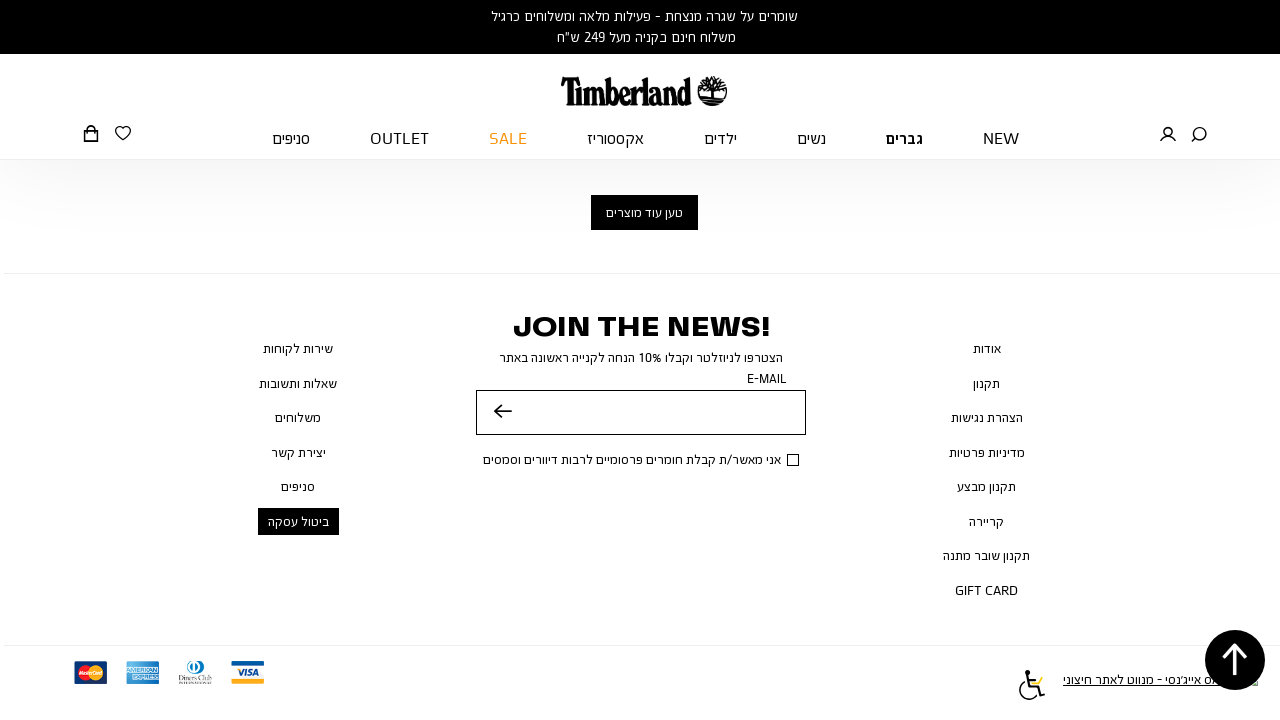

Scrolled down page to trigger lazy loading
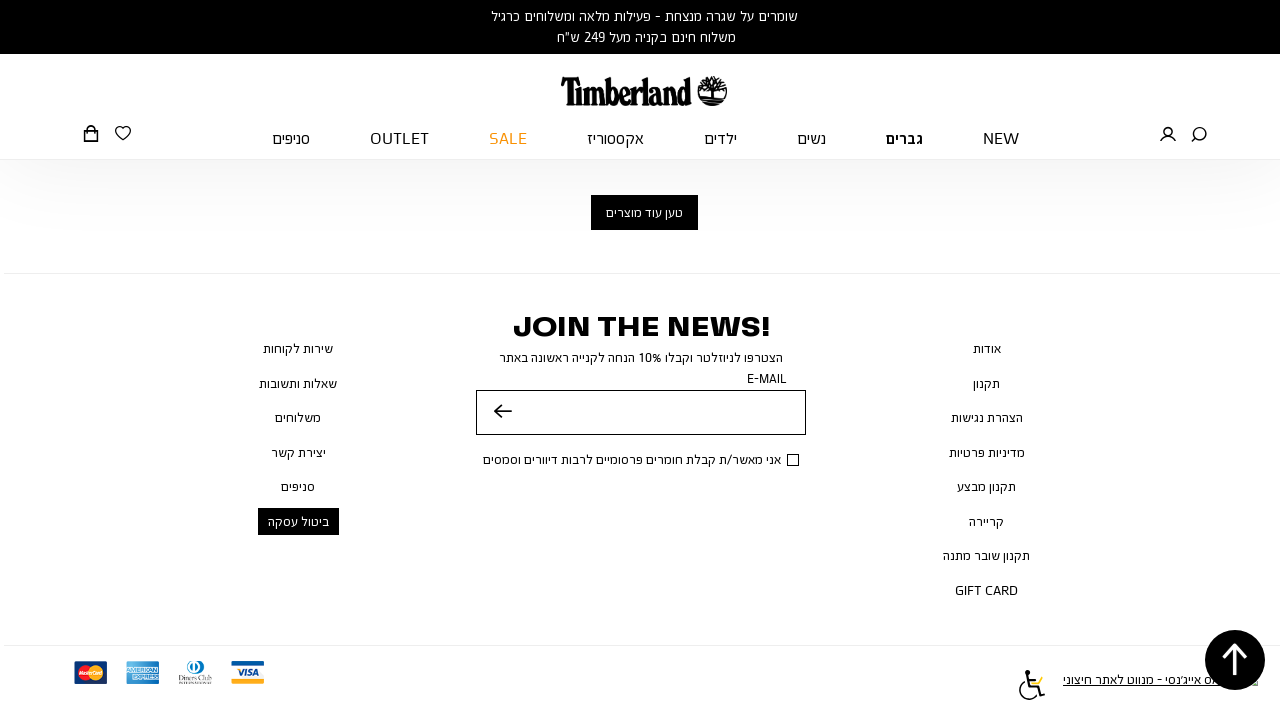

Waited 2 seconds for products to load
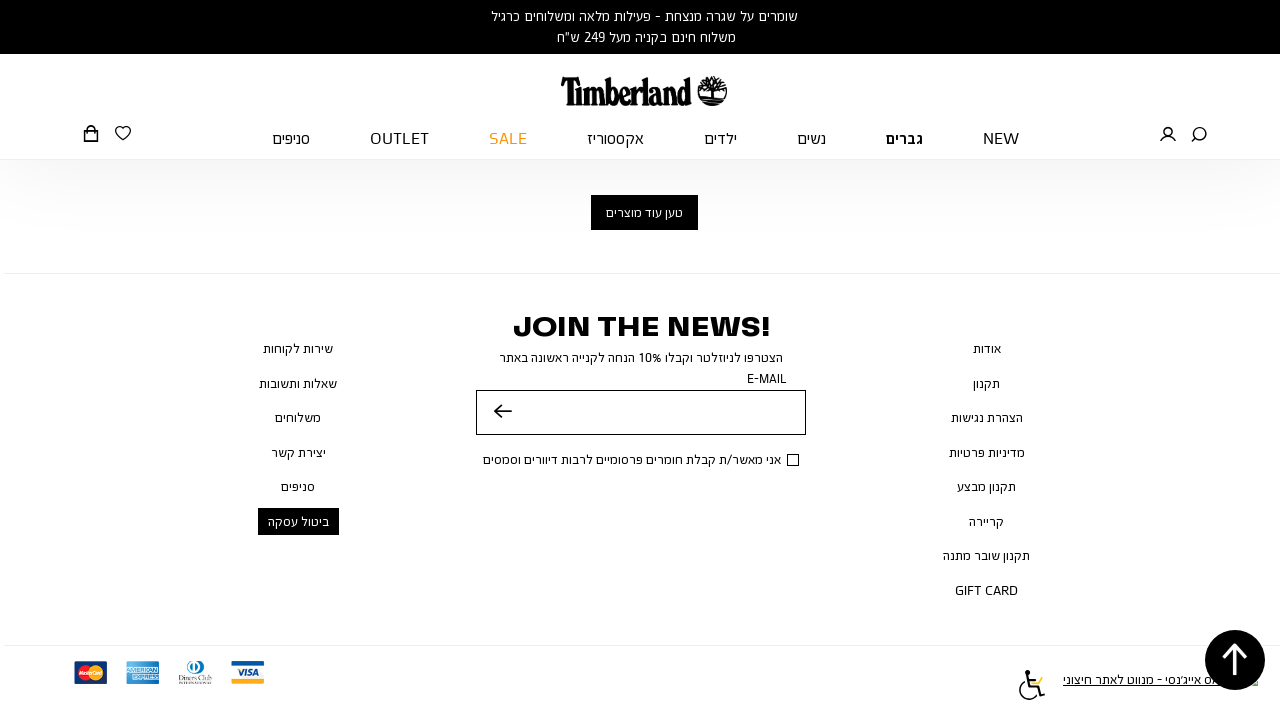

Counted 32 products on page
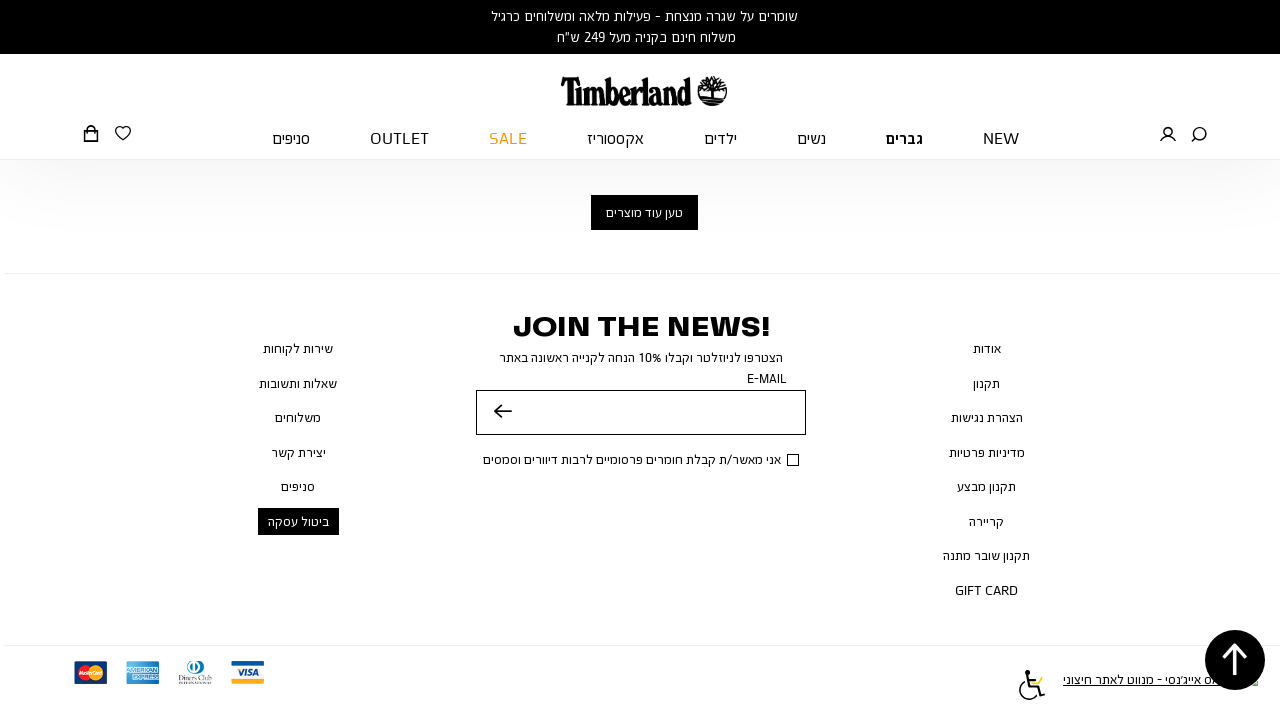

Scrolled down page to trigger lazy loading
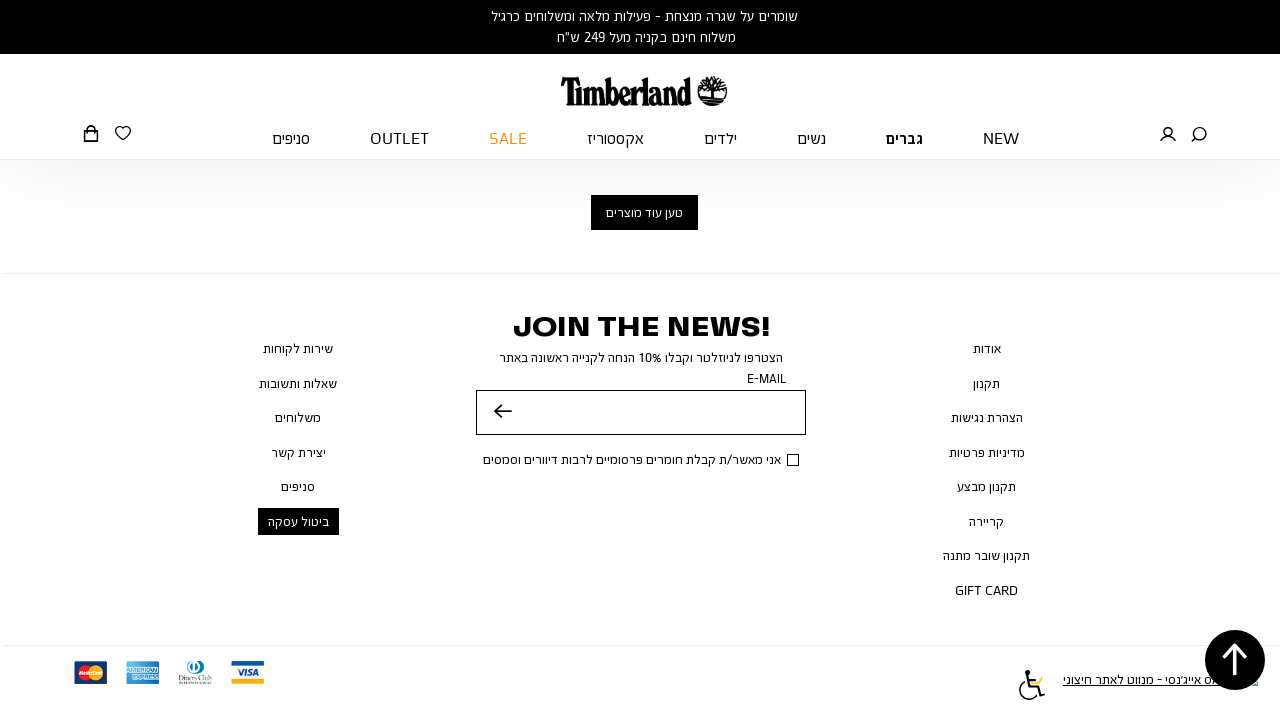

Waited 2 seconds for products to load
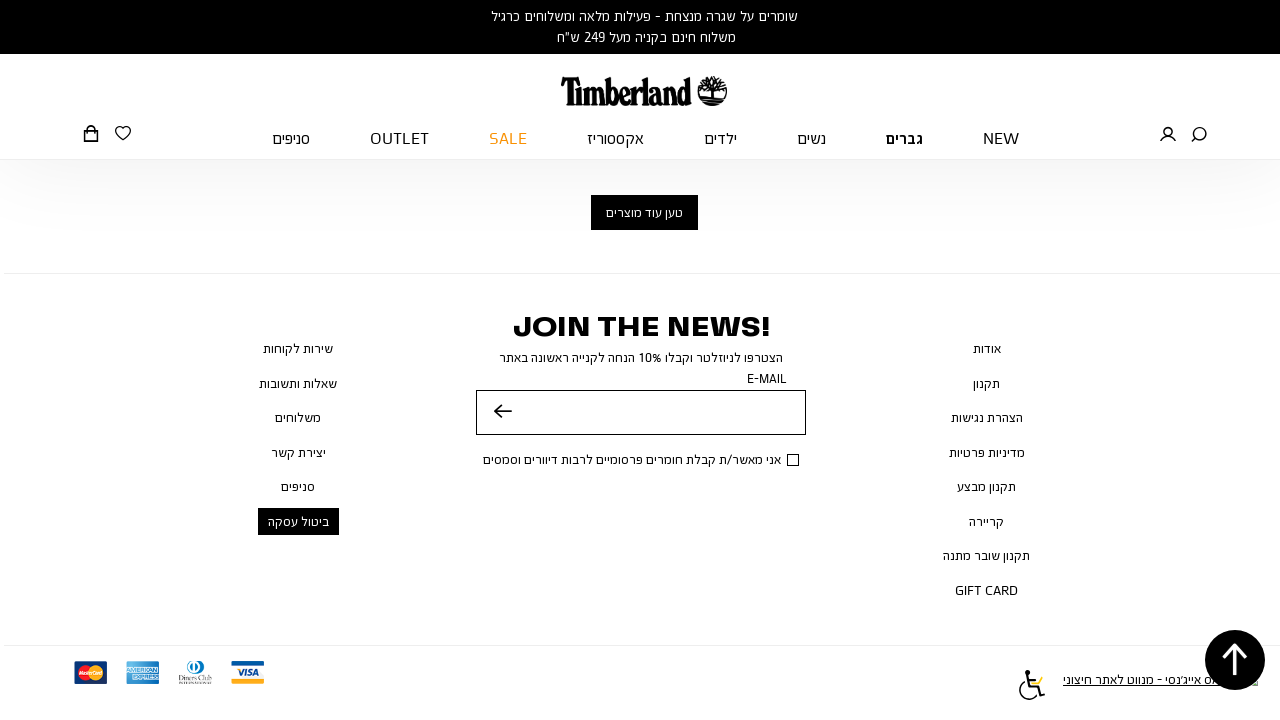

Counted 32 products on page
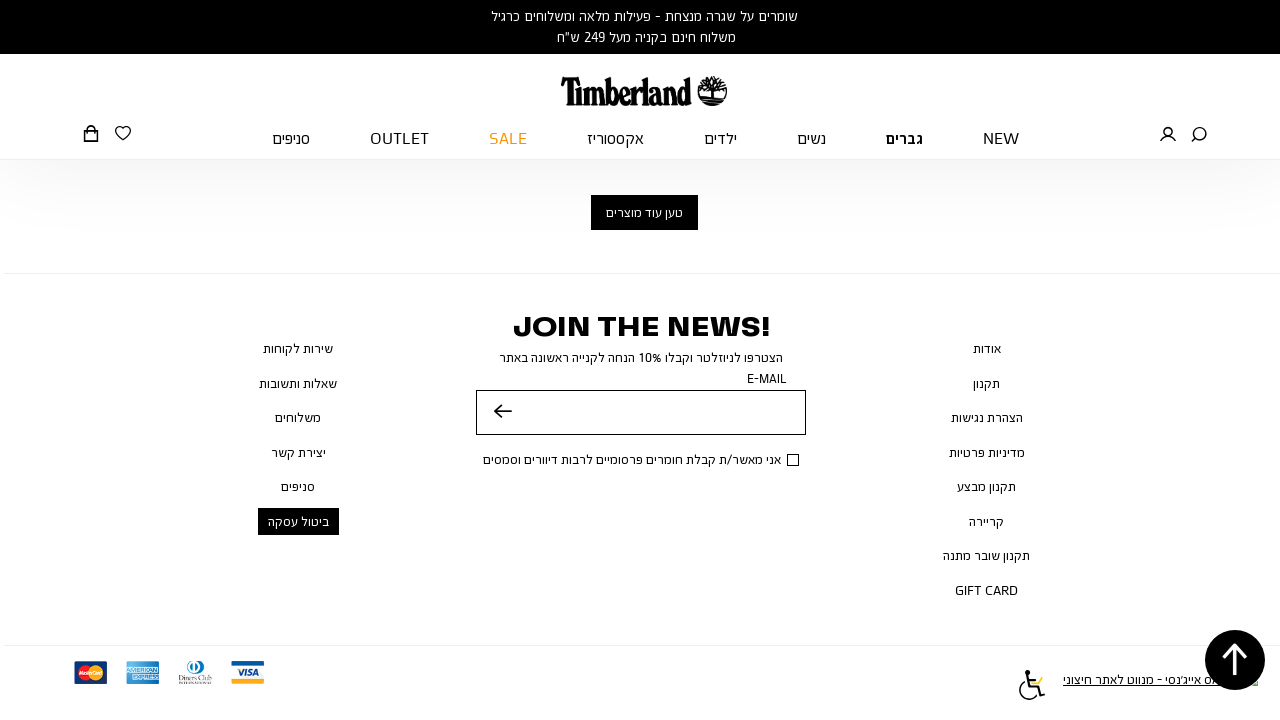

Scrolled down page to trigger lazy loading
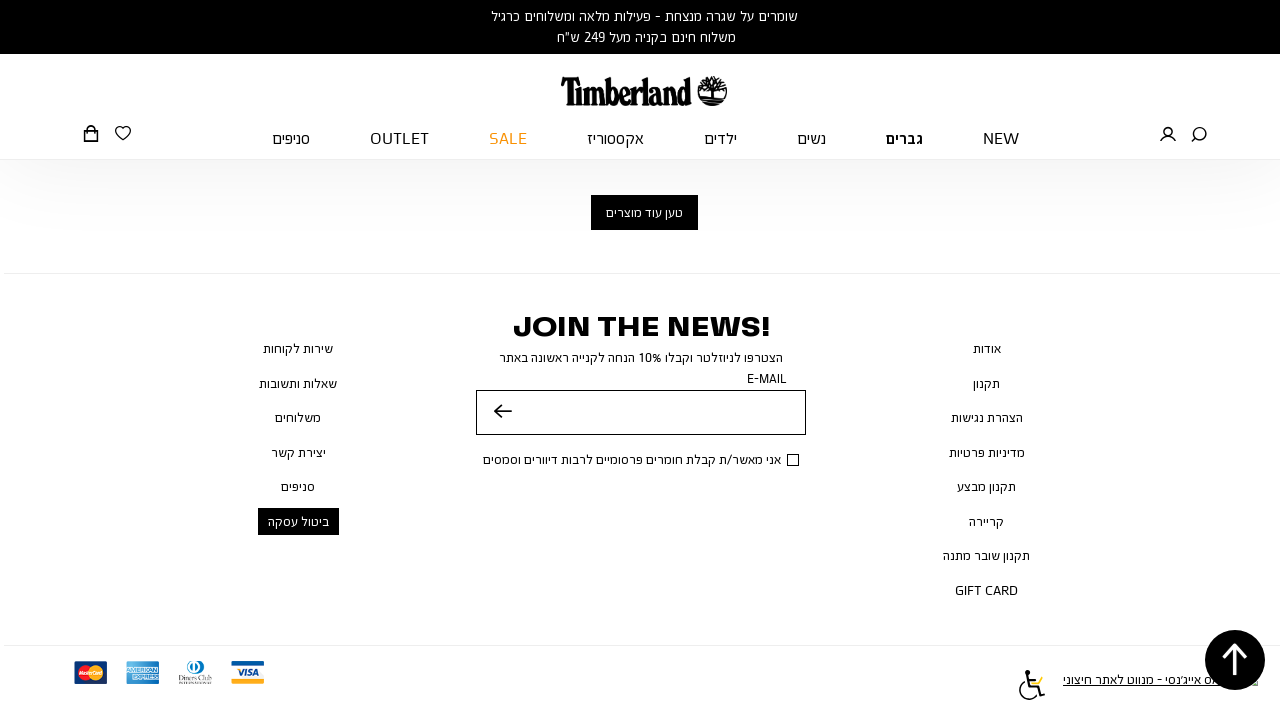

Waited 2 seconds for products to load
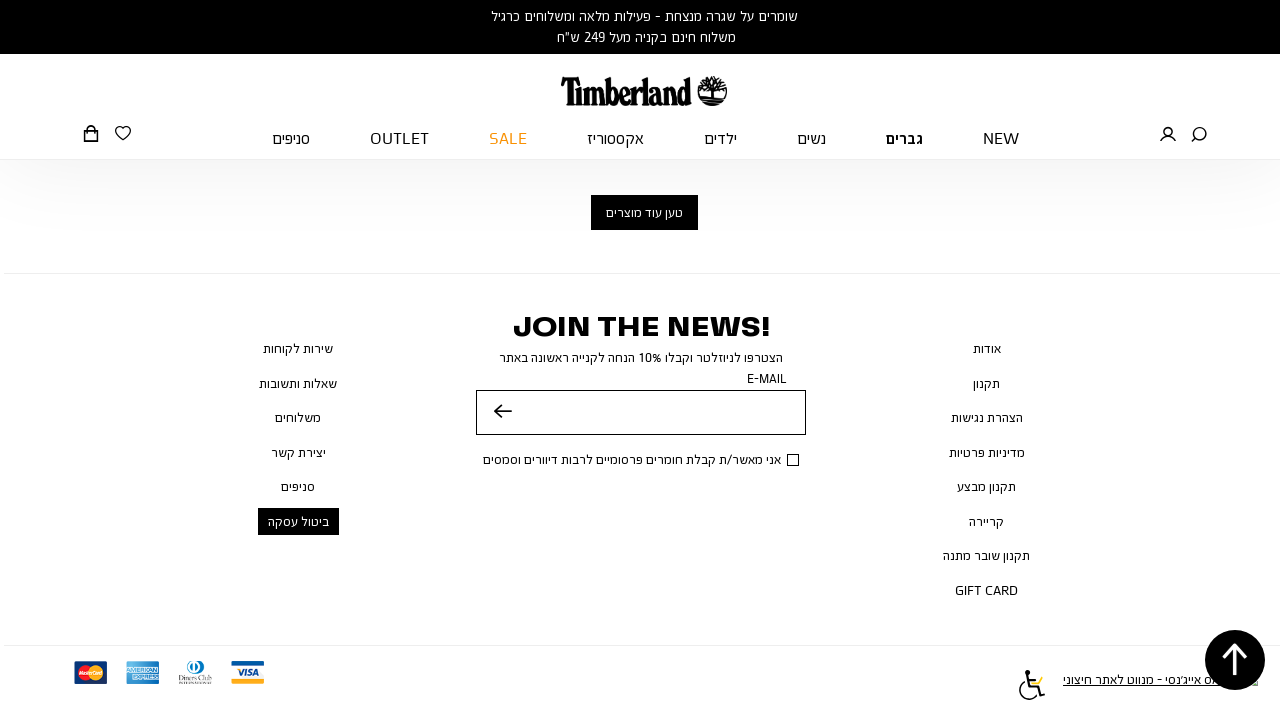

Counted 32 products on page
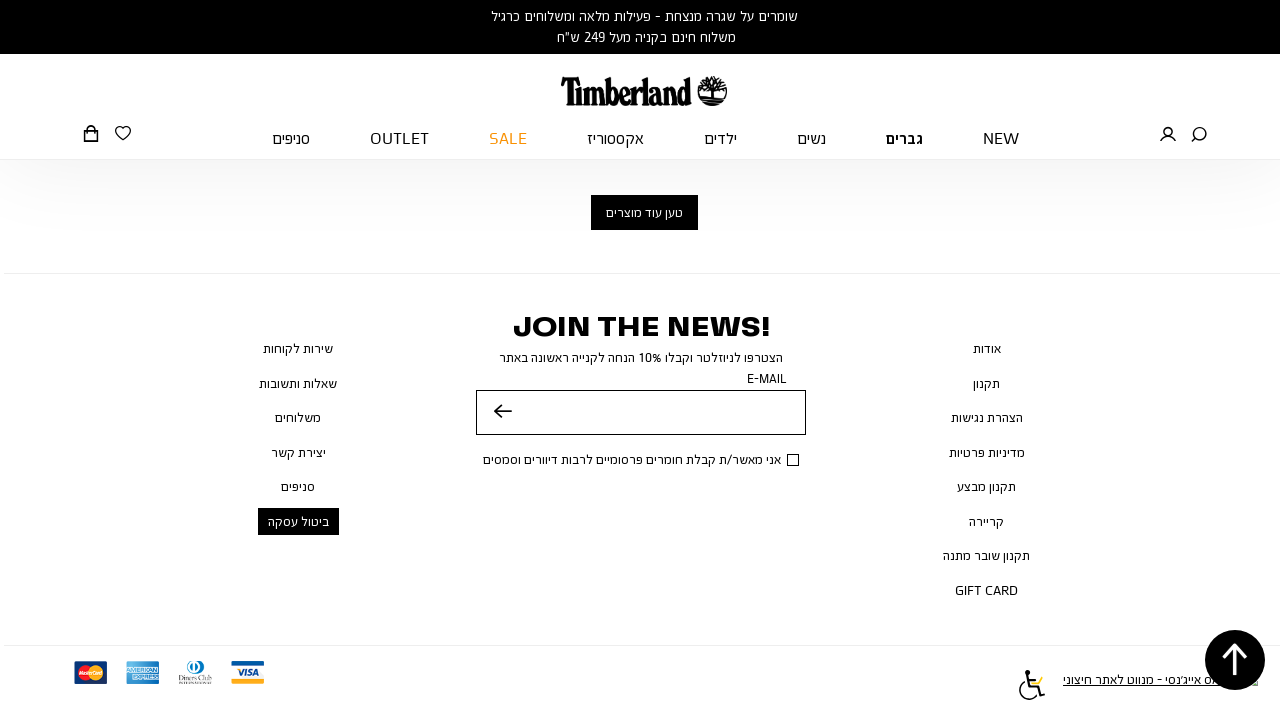

Verified products are loaded on page
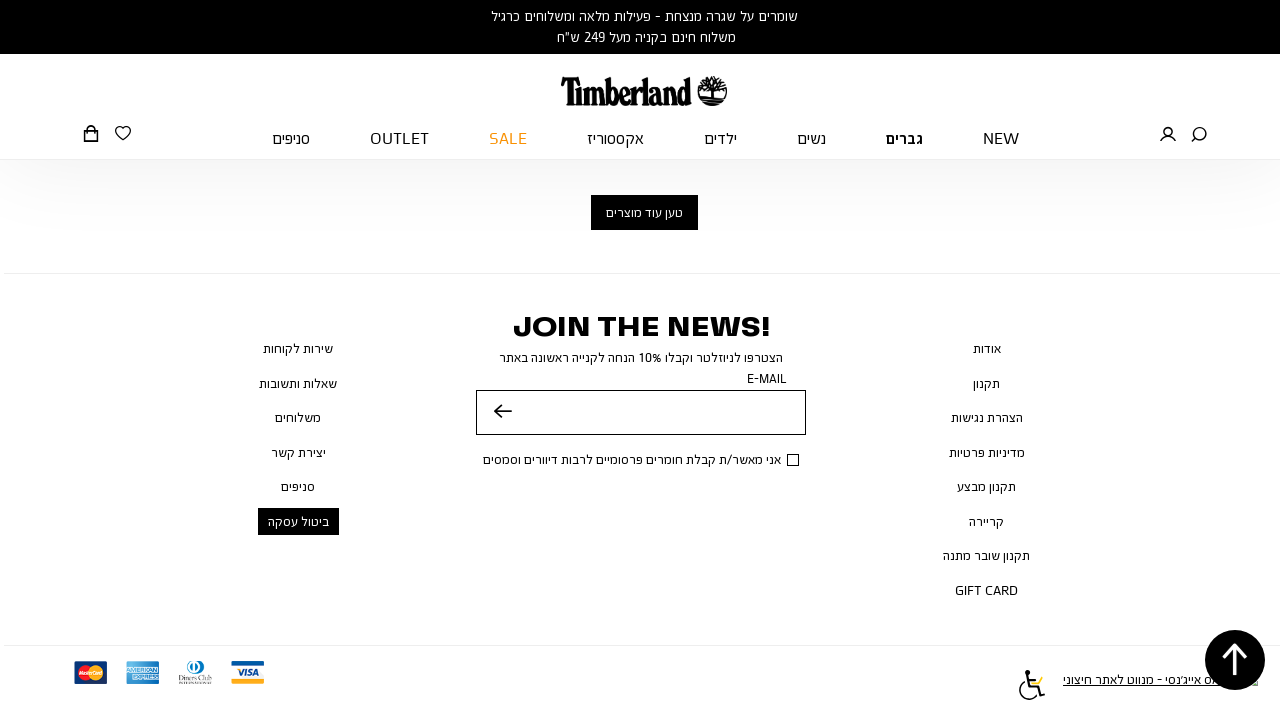

Retrieved first product link
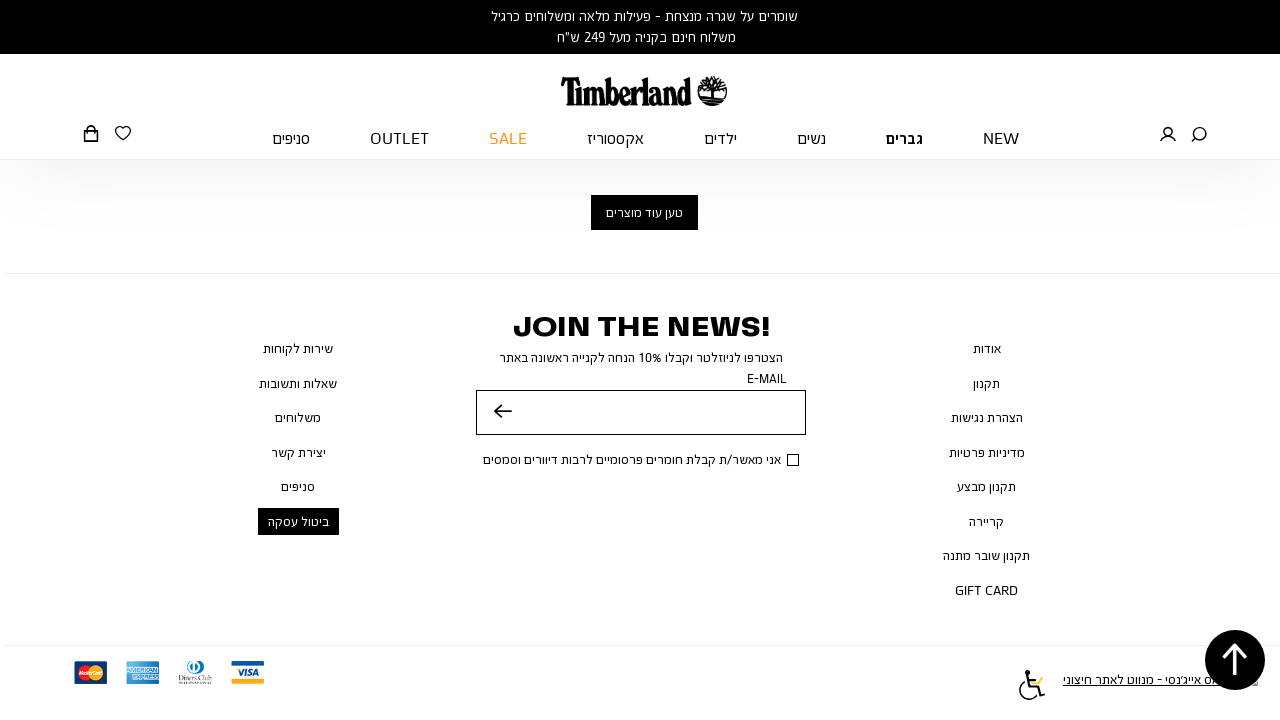

Navigated to product detail page: https://www.timberland.co.il/men/a6vdp-100
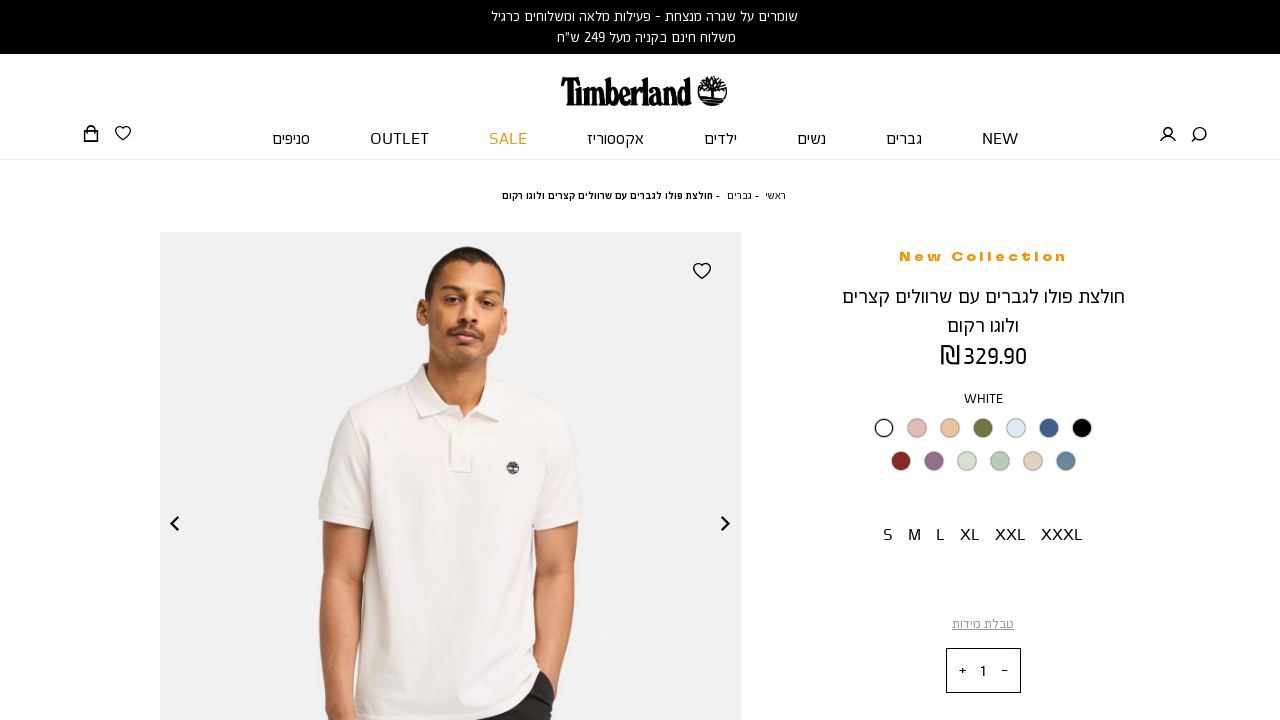

Verified price information is displayed on product page
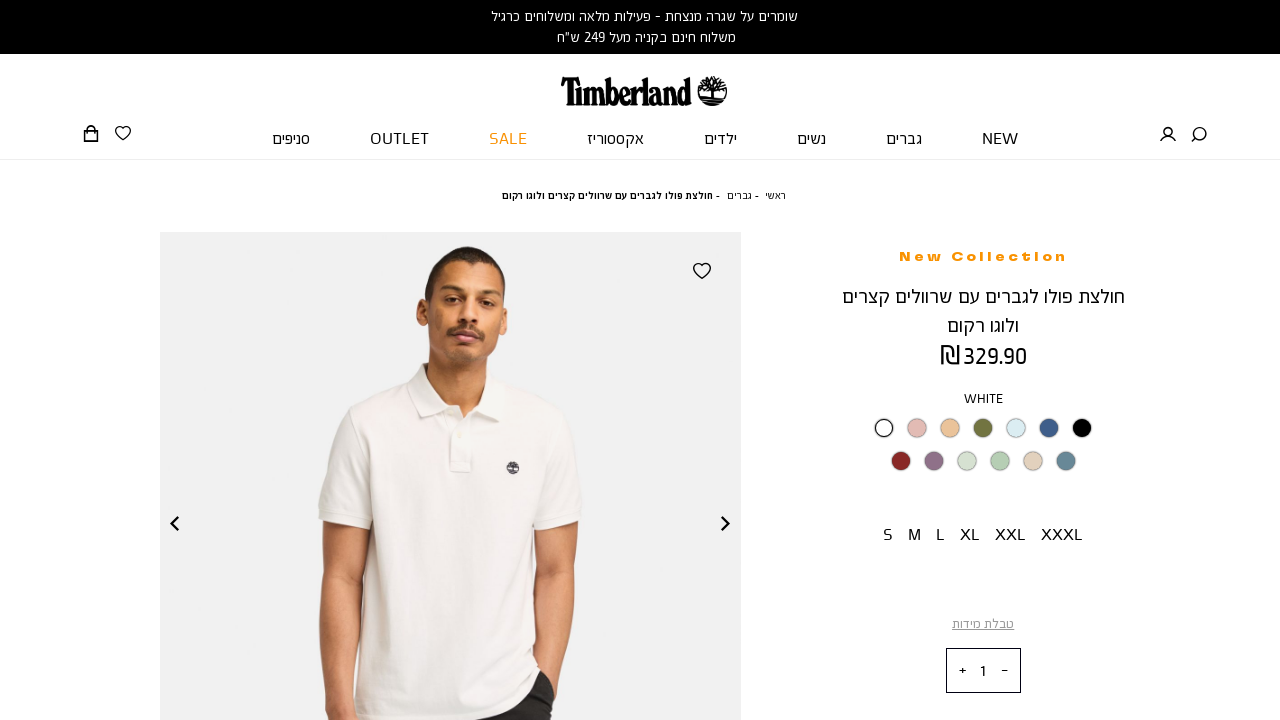

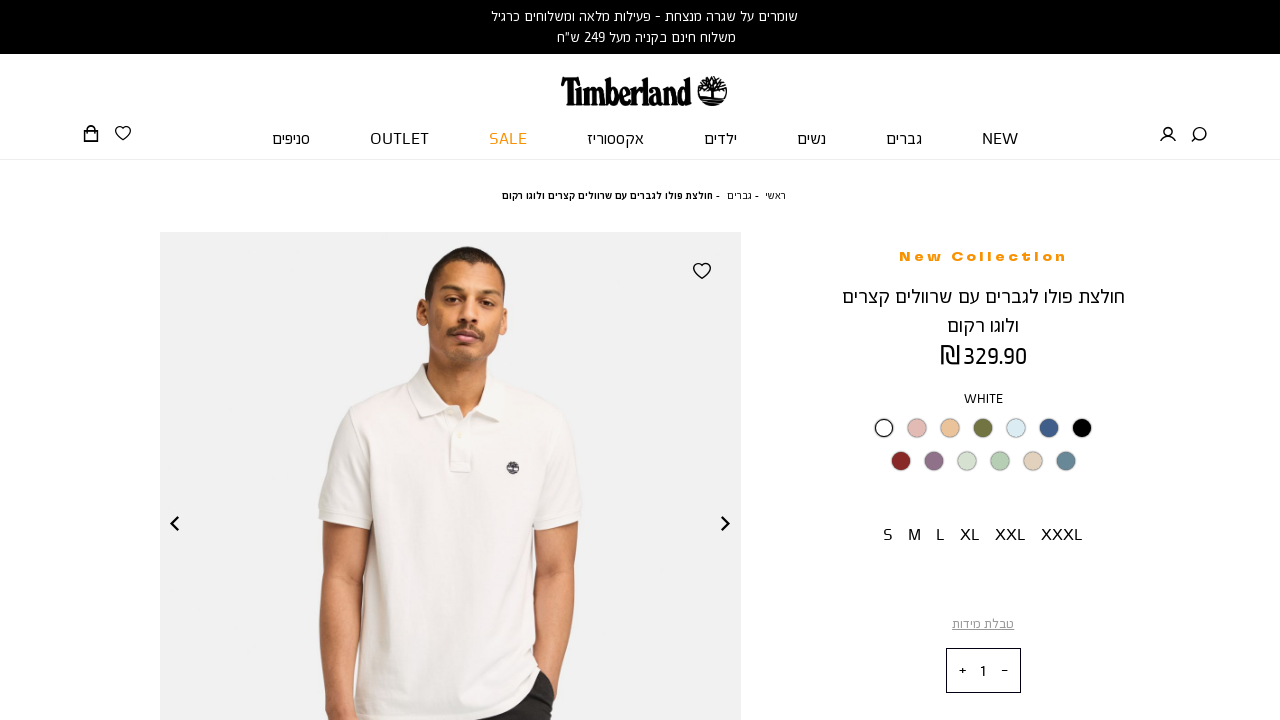